Tests that the todo counter displays the correct number of items as todos are added

Starting URL: https://demo.playwright.dev/todomvc

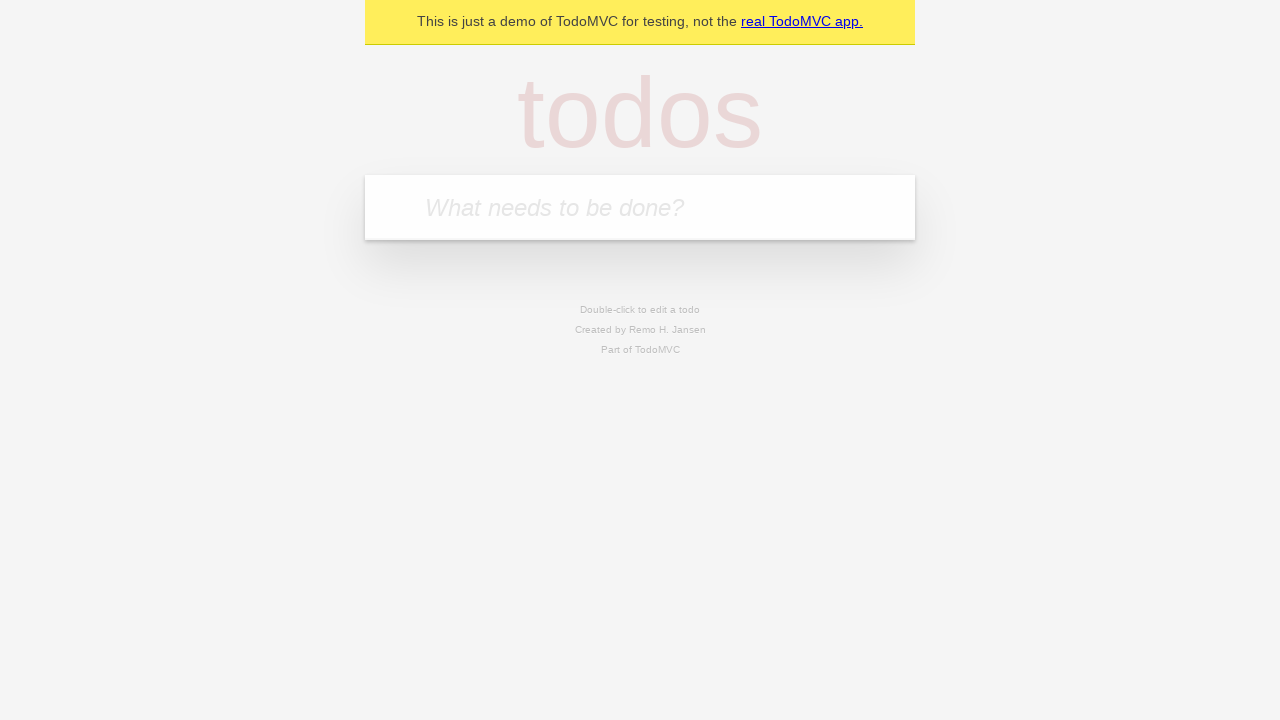

Located the 'What needs to be done?' input field
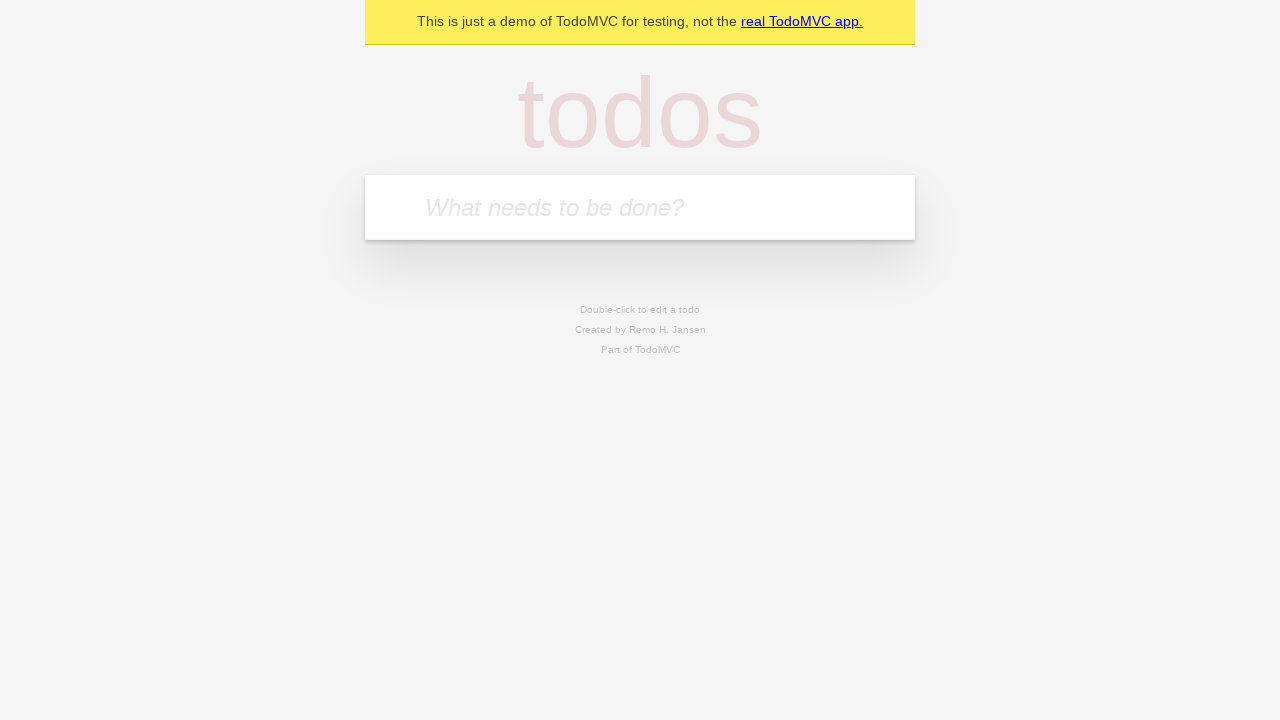

Filled first todo input with 'buy some cheese' on internal:attr=[placeholder="What needs to be done?"i]
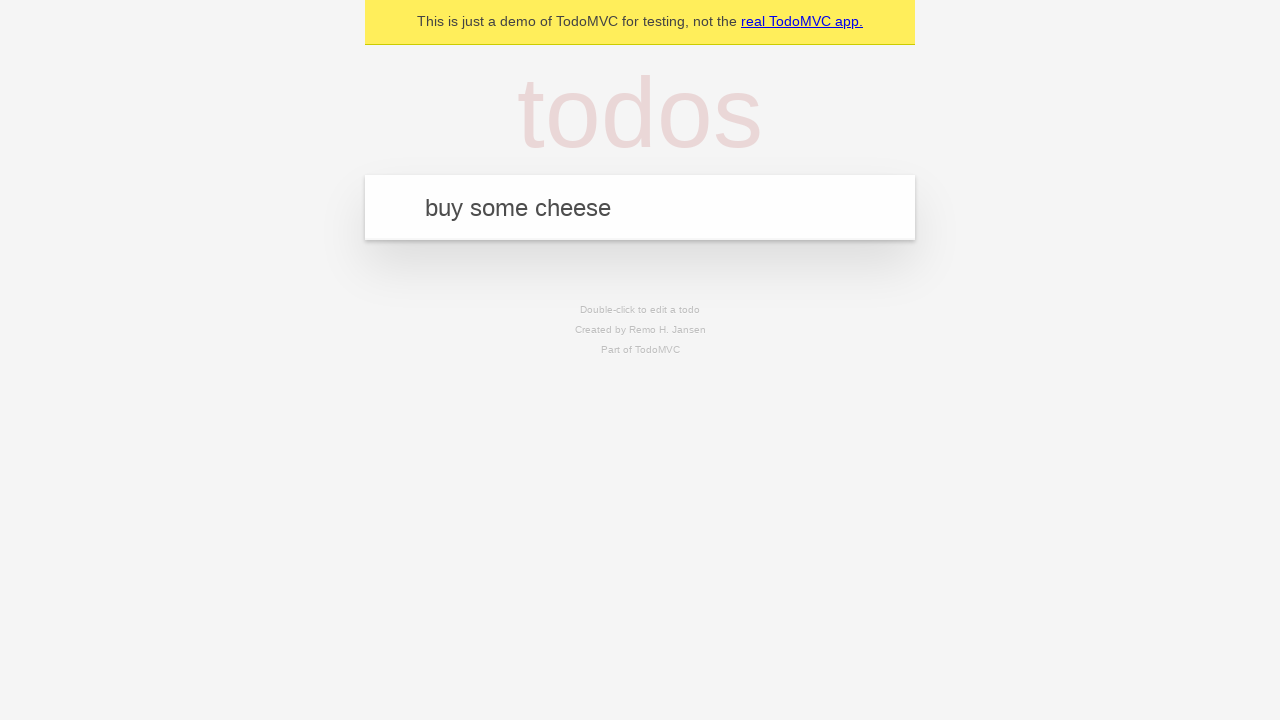

Pressed Enter to create first todo on internal:attr=[placeholder="What needs to be done?"i]
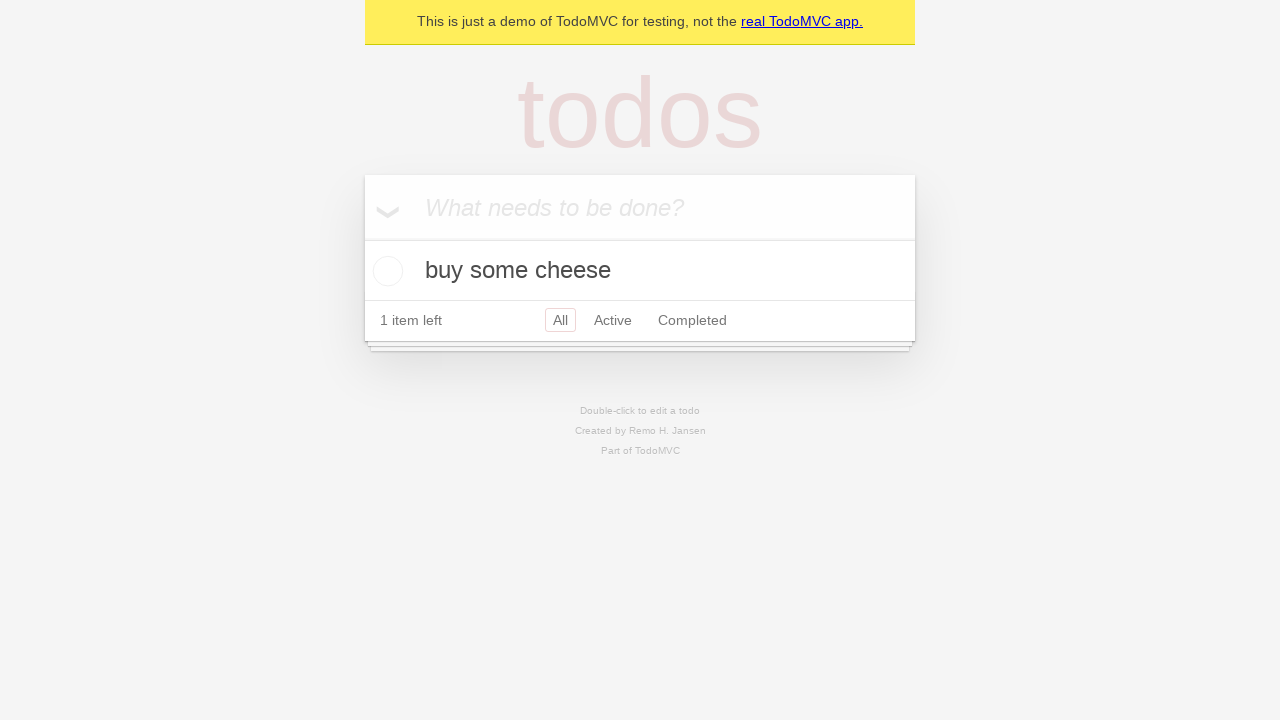

Todo counter element appeared after first todo creation
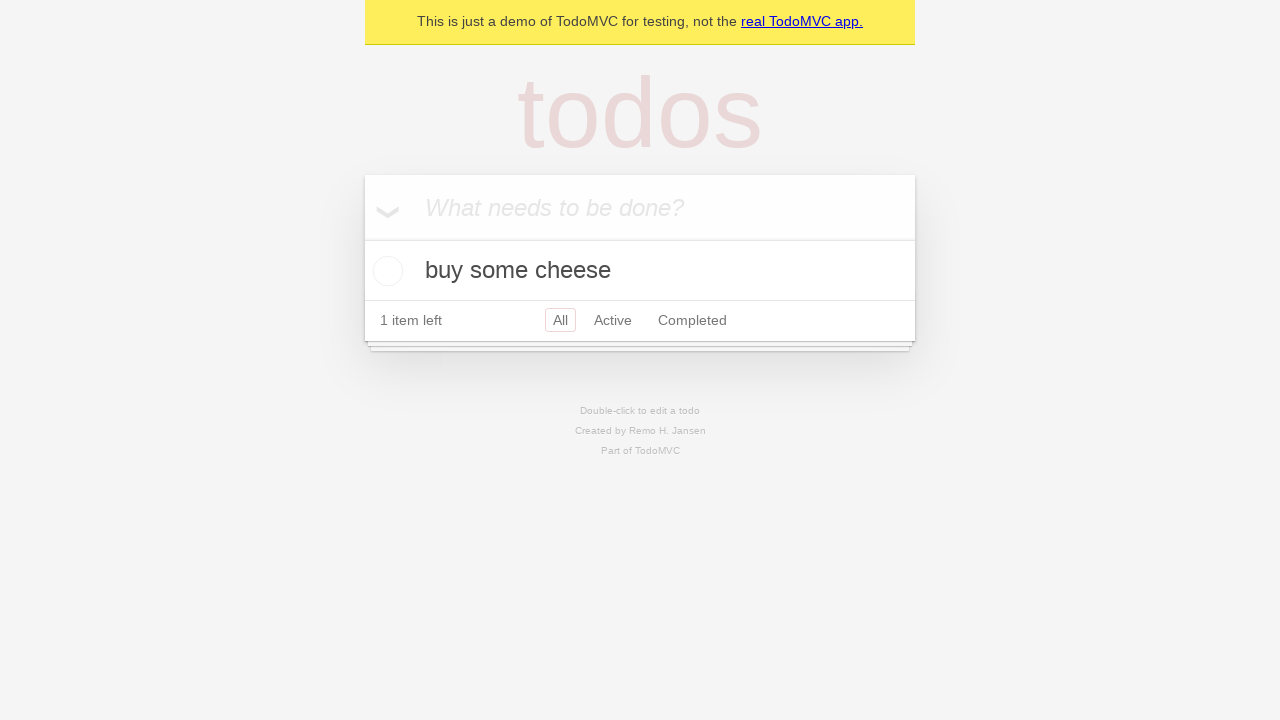

Filled second todo input with 'feed the cat' on internal:attr=[placeholder="What needs to be done?"i]
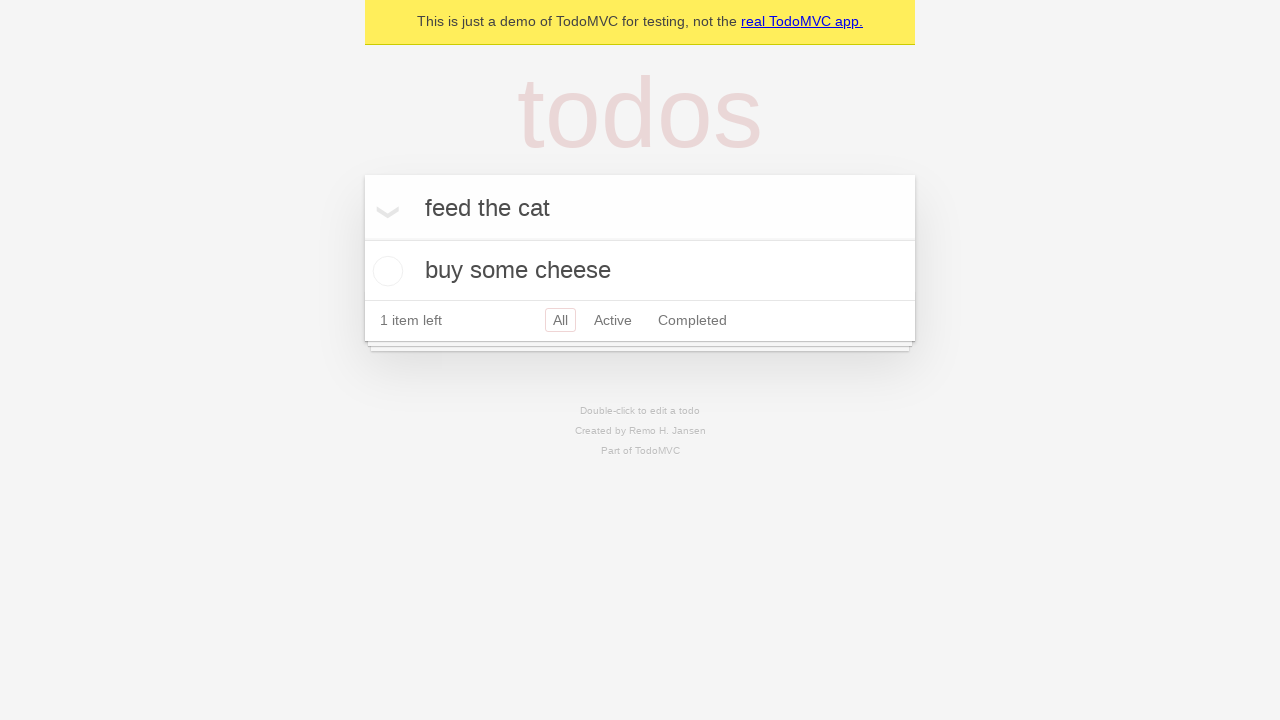

Pressed Enter to create second todo on internal:attr=[placeholder="What needs to be done?"i]
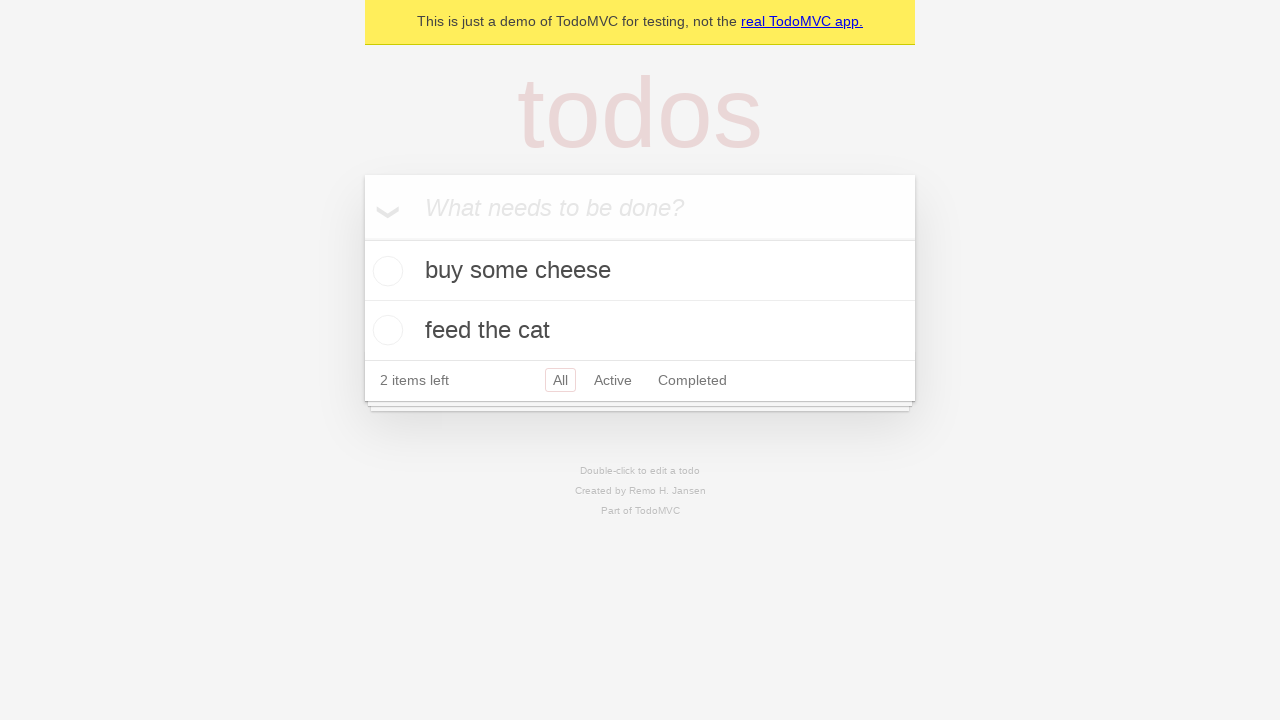

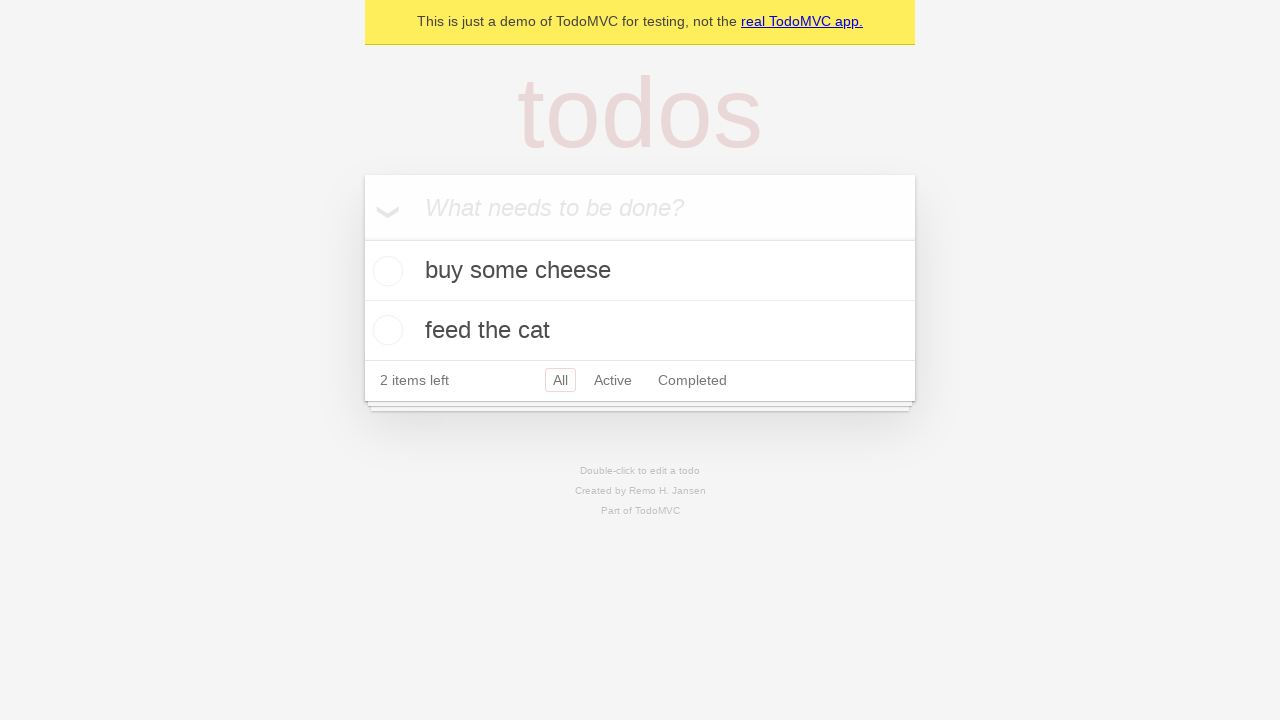